Tests dynamic controls by enabling/disabling text fields, adding/removing checkboxes, and verifying the "It's back!" message appears

Starting URL: http://the-internet.herokuapp.com/dynamic_controls

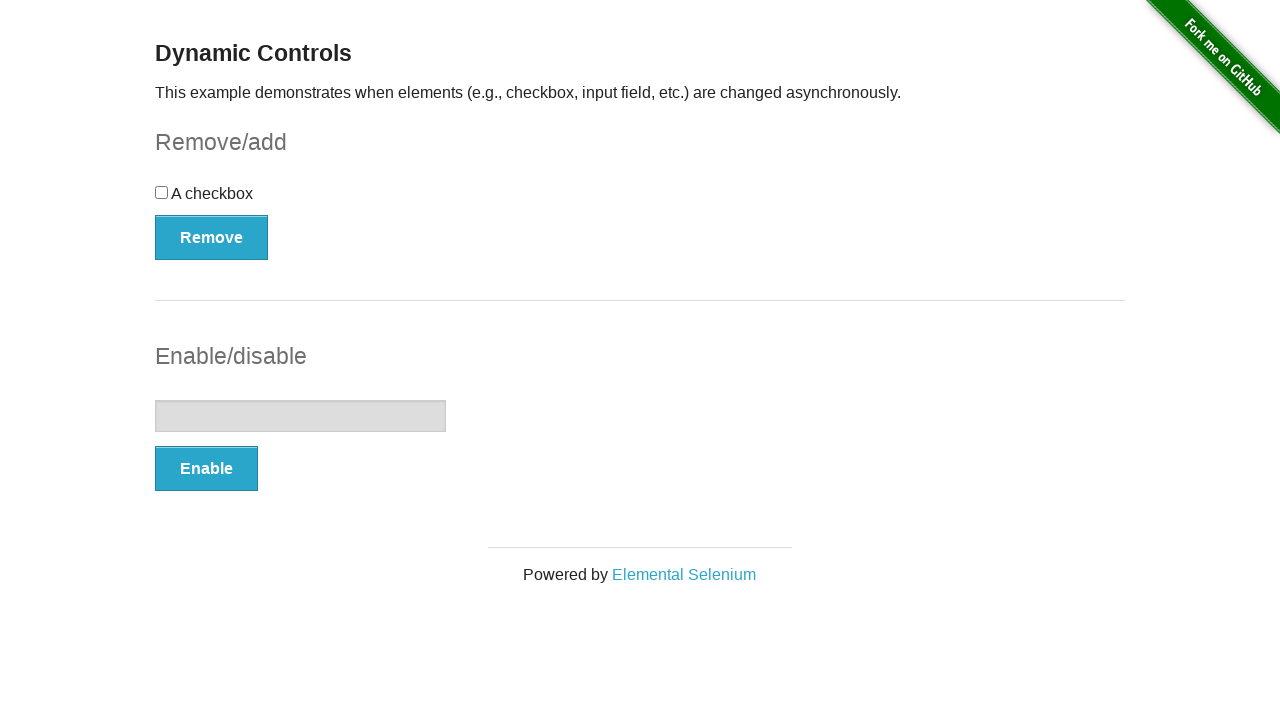

Clicked Enable button to enable text field at (206, 469) on button:has-text('Enable')
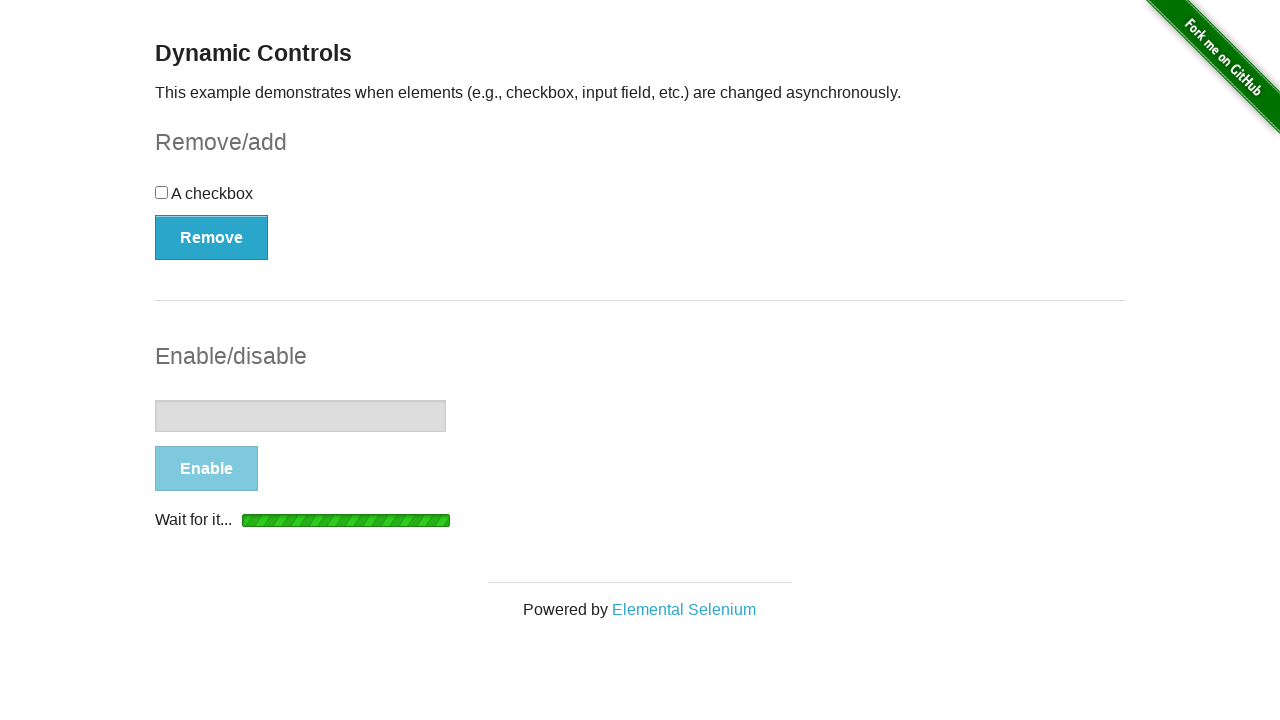

Text field is now enabled
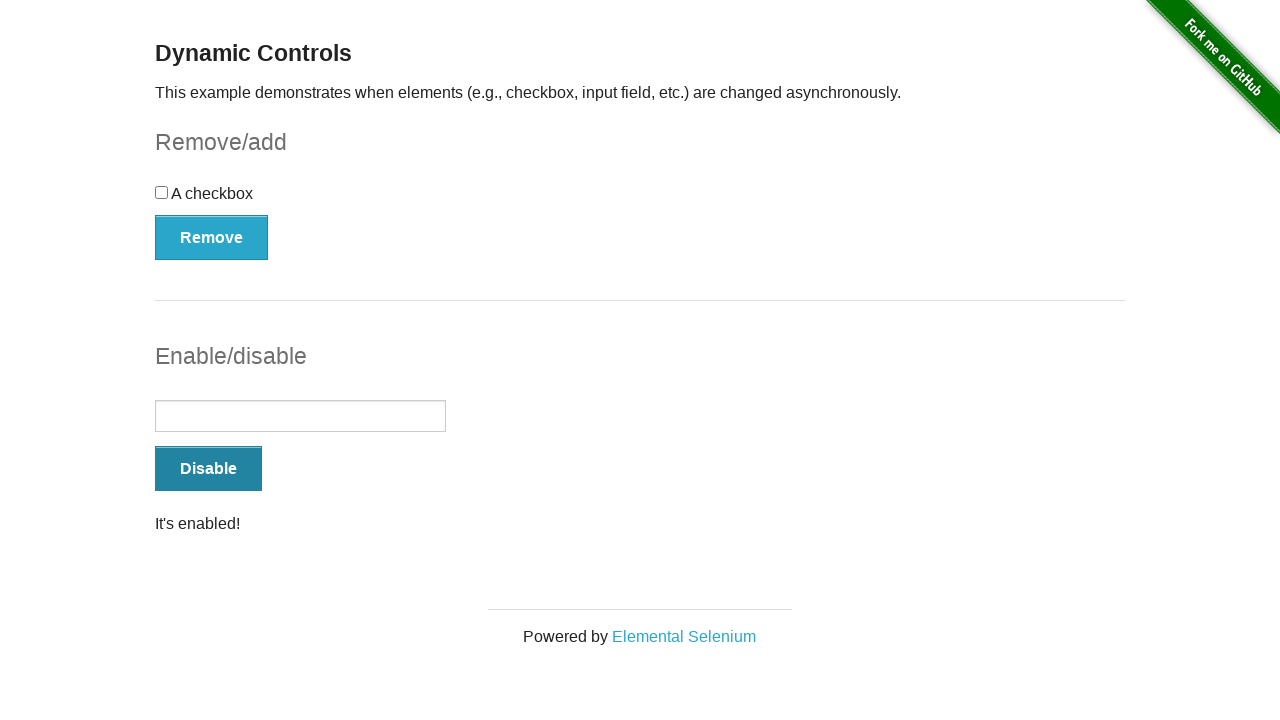

Filled text field with 'This is sample text' on input[type='text']
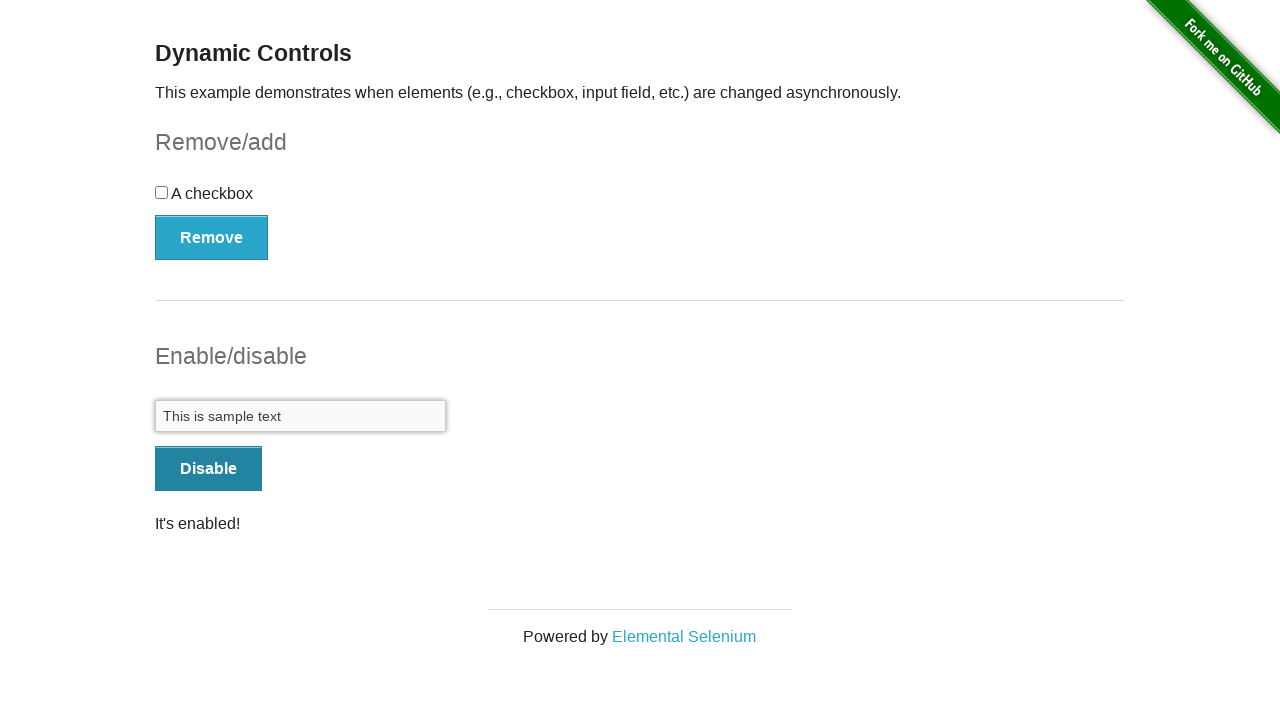

Clicked the checkbox to check it at (162, 192) on input[type='checkbox']
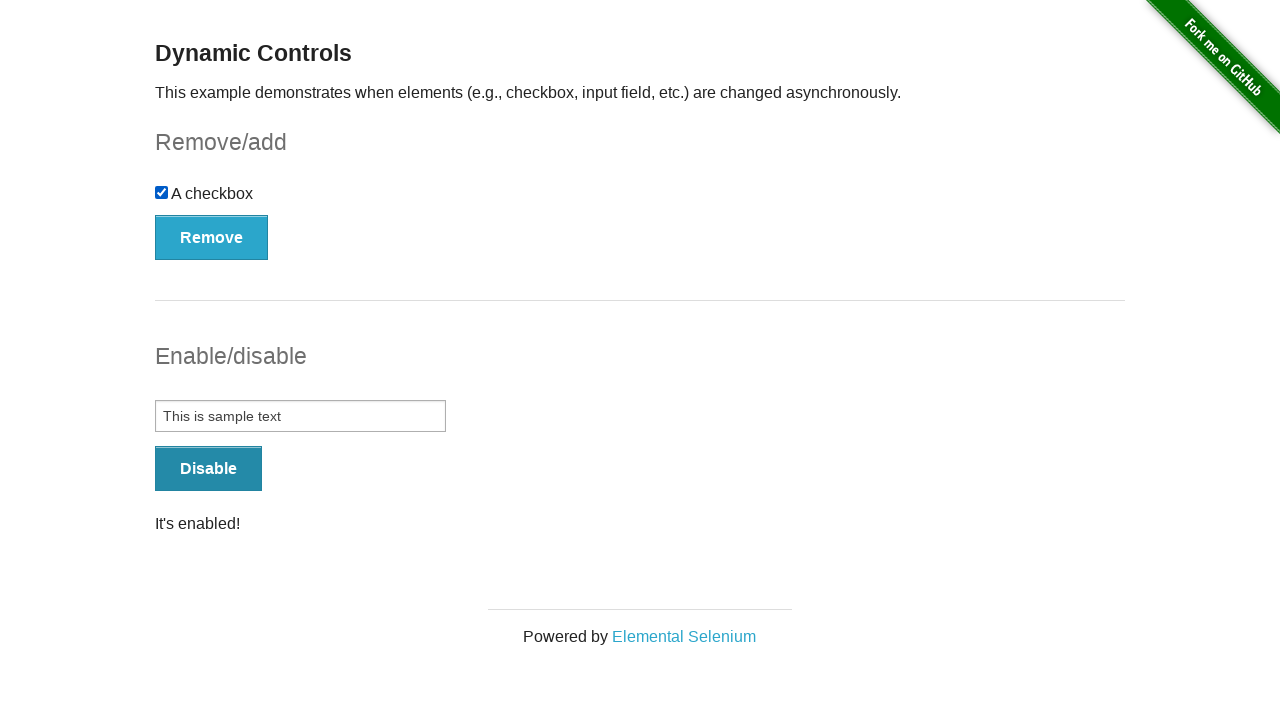

Clicked Remove button to remove the checkbox at (212, 237) on button:has-text('Remove')
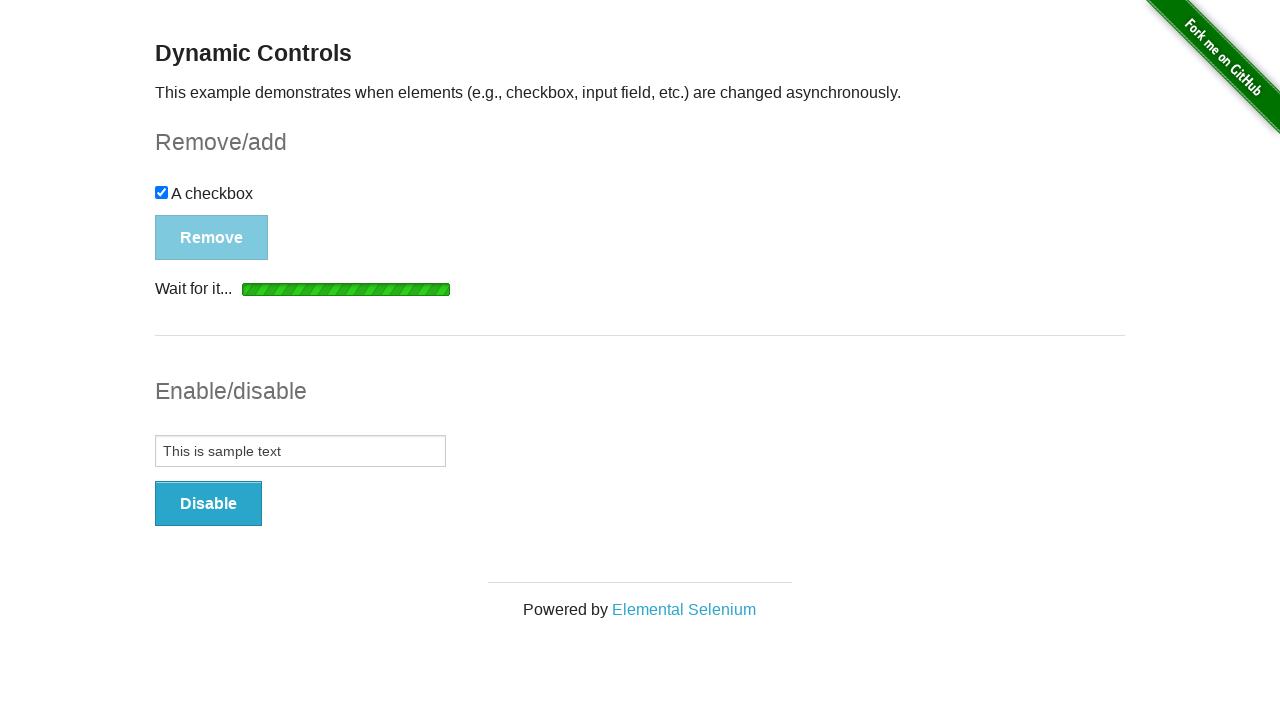

Verified 'It's gone!' message appeared after removing checkbox
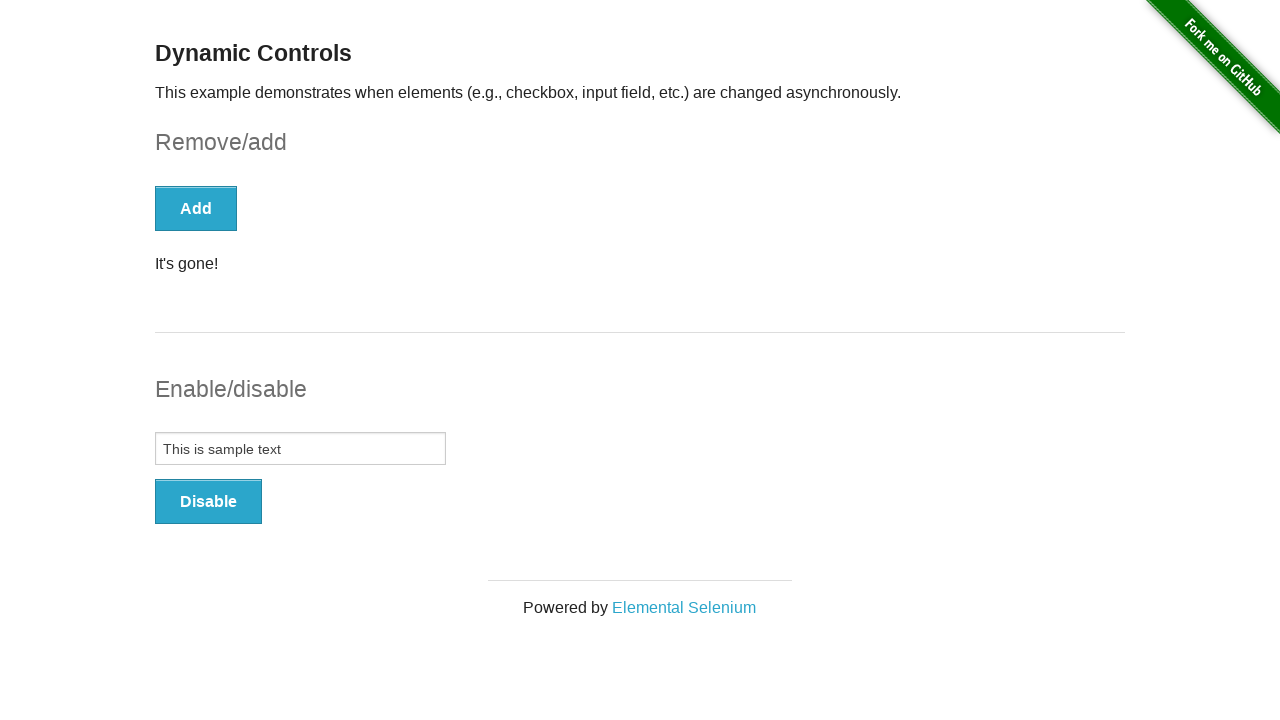

Clicked Disable button to disable text field at (208, 501) on button:has-text('Disable')
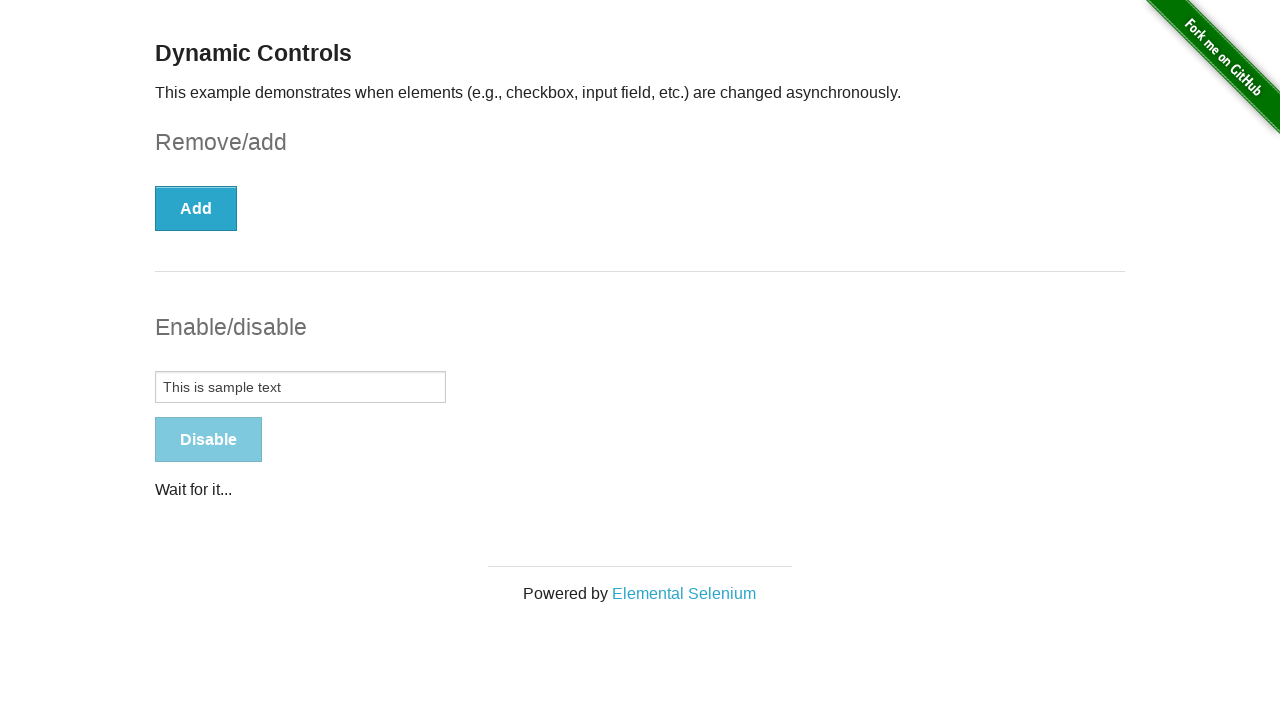

Text field is now disabled
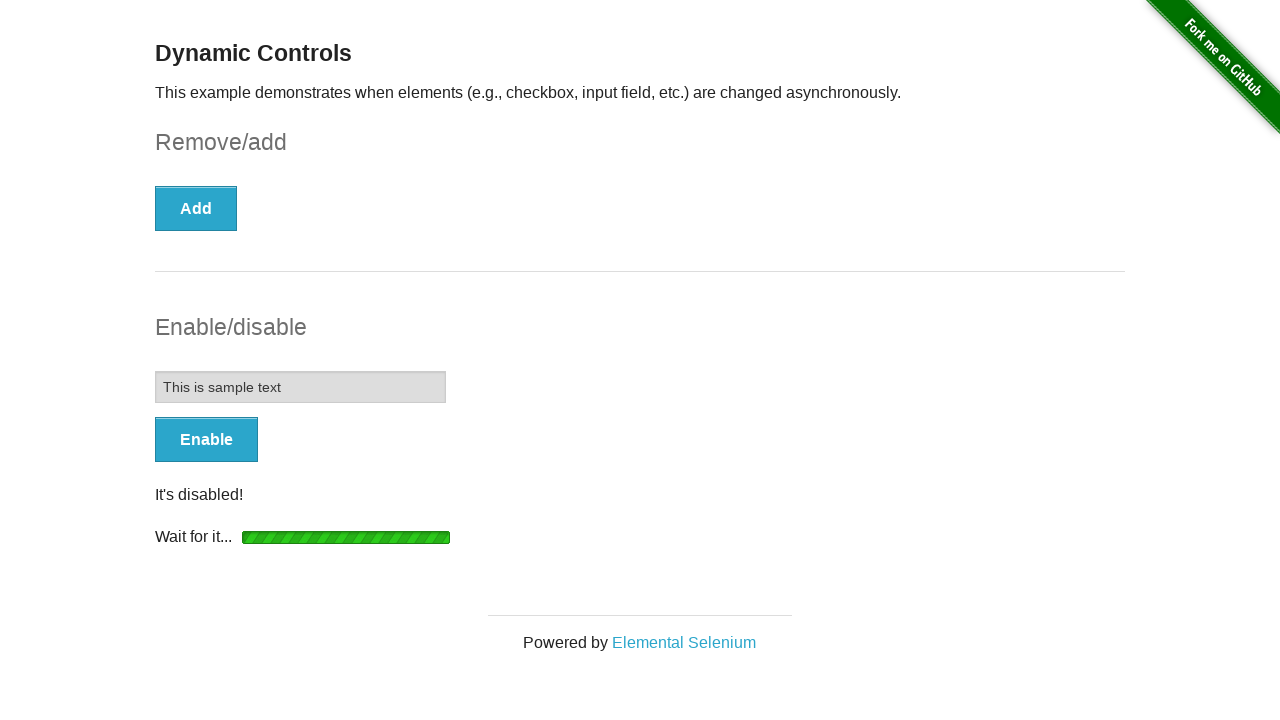

Clicked Add button to restore the checkbox at (196, 208) on button:has-text('Add')
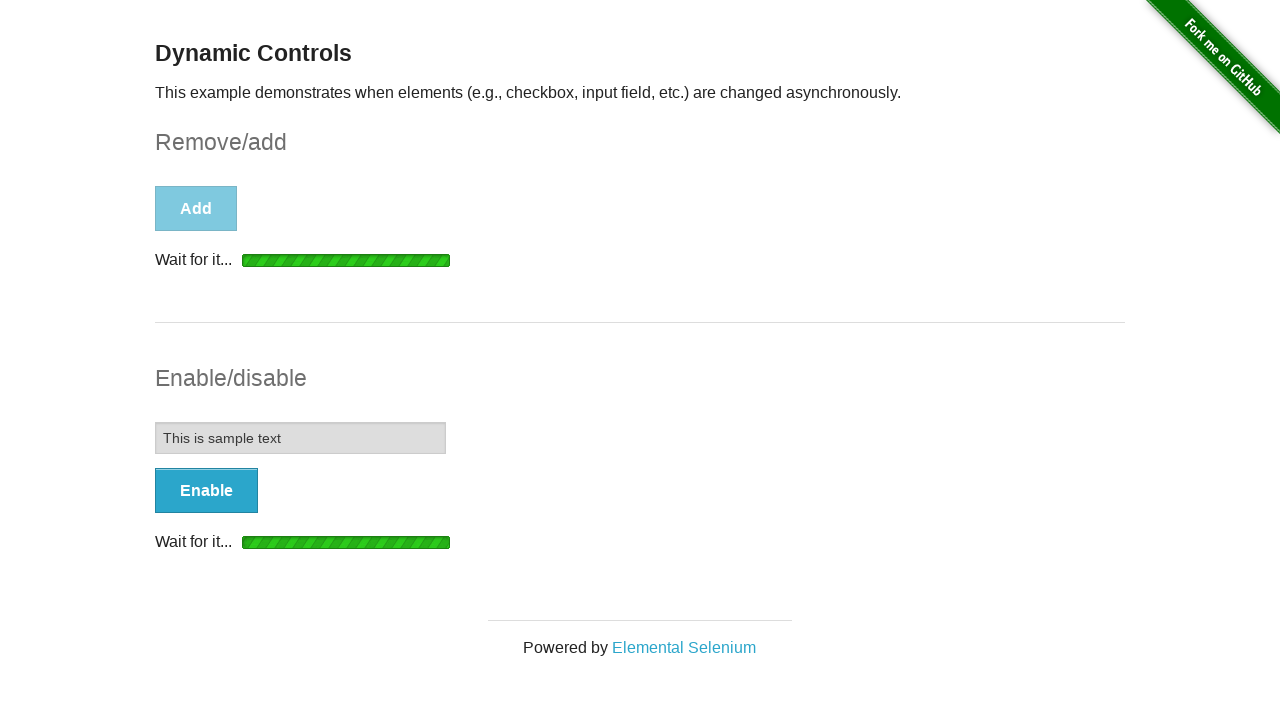

Verified 'It's back!' message appeared after adding checkbox
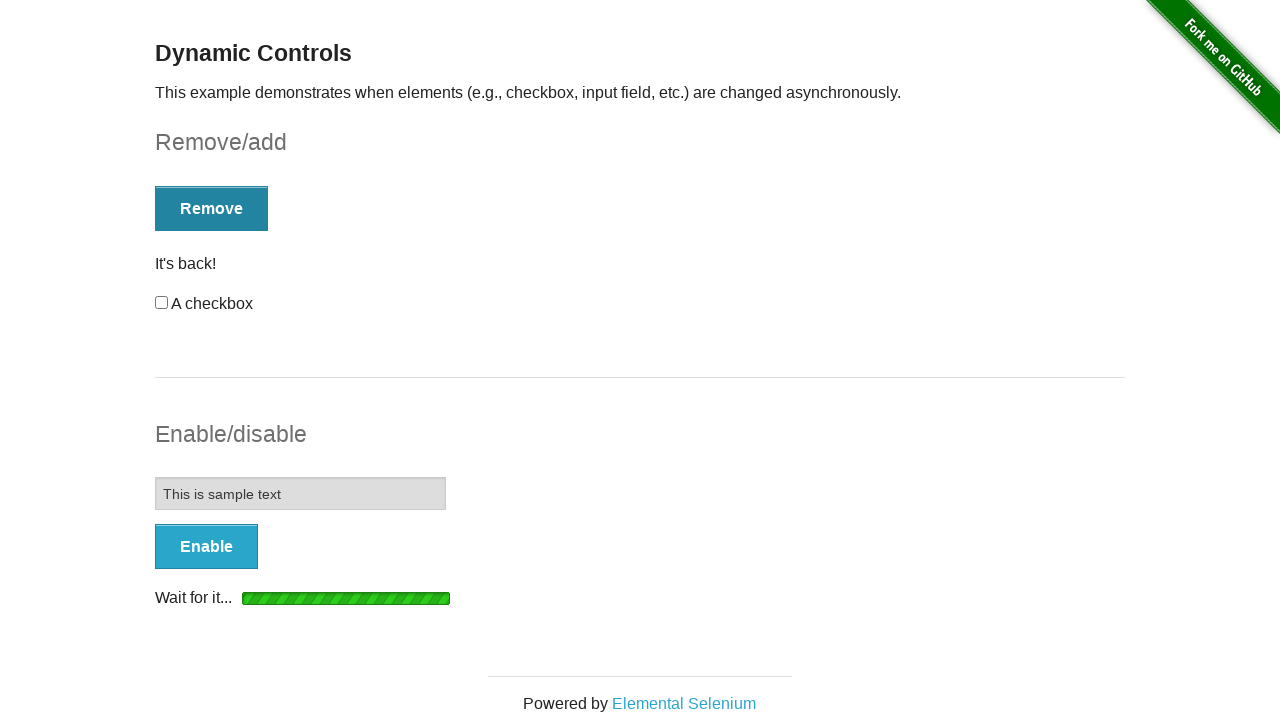

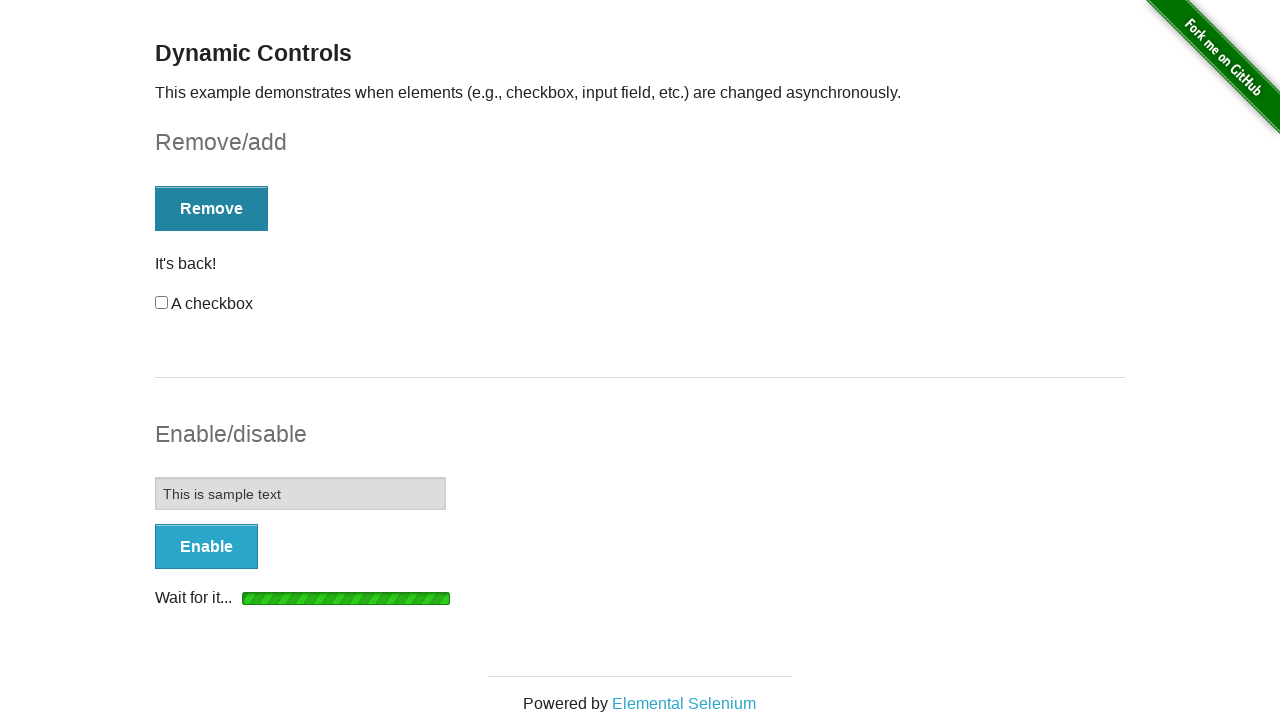